Tests Yahoo Japan search functionality by clicking on the search box, entering a search query, and clicking the search button.

Starting URL: https://www.yahoo.co.jp/

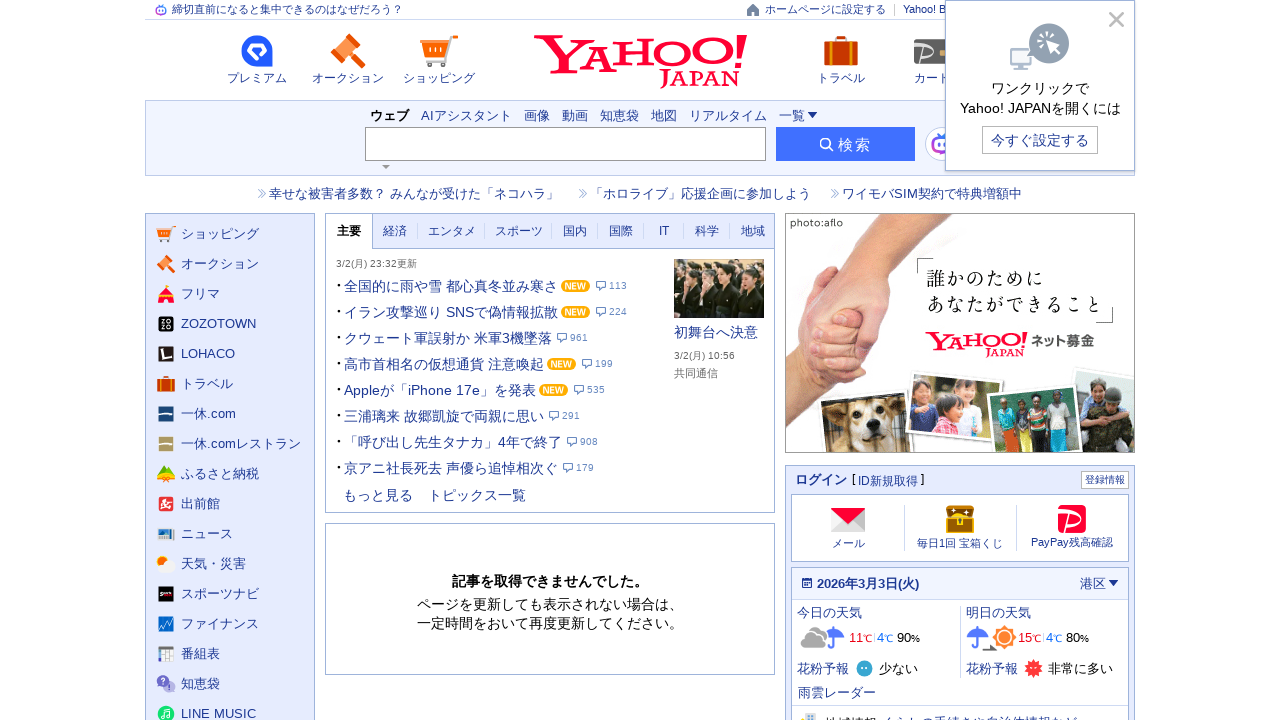

Clicked on Yahoo Japan search box at (566, 144) on internal:role=searchbox[name="検索したいキーワードを入力してください"i]
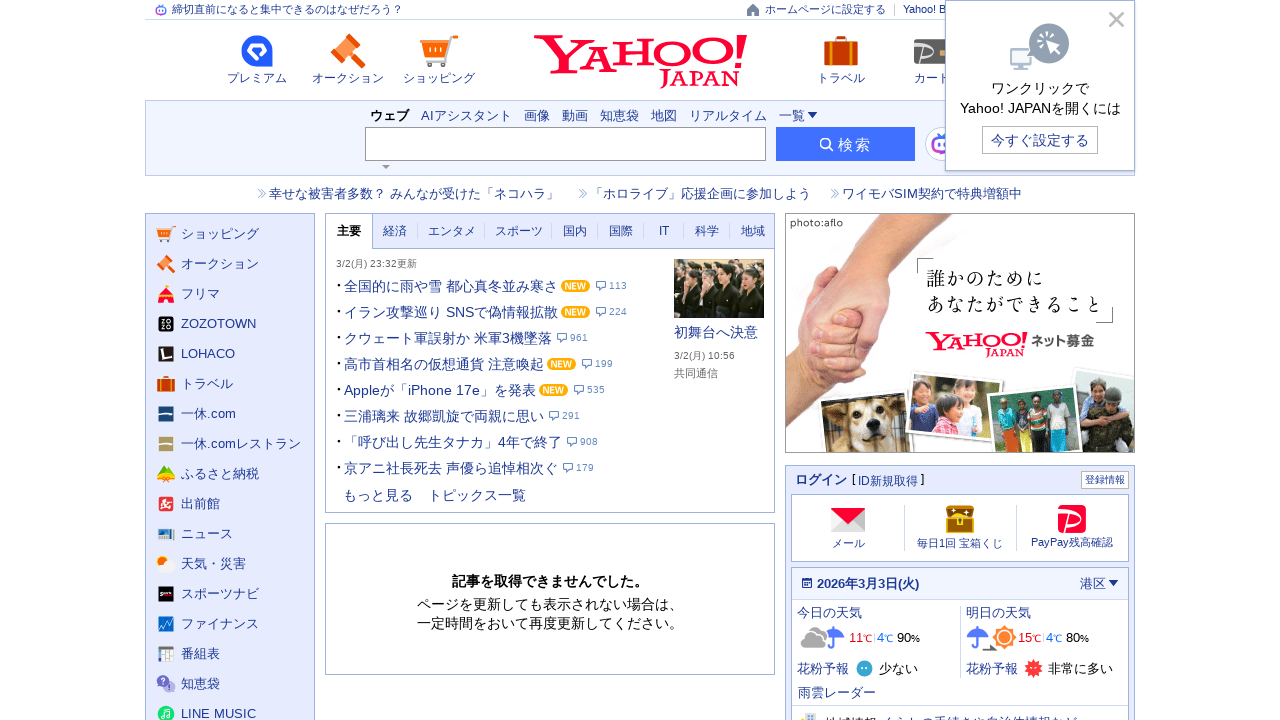

Entered search query '東京 天気' (Tokyo weather) on internal:role=searchbox[name="検索したいキーワードを入力してください"i]
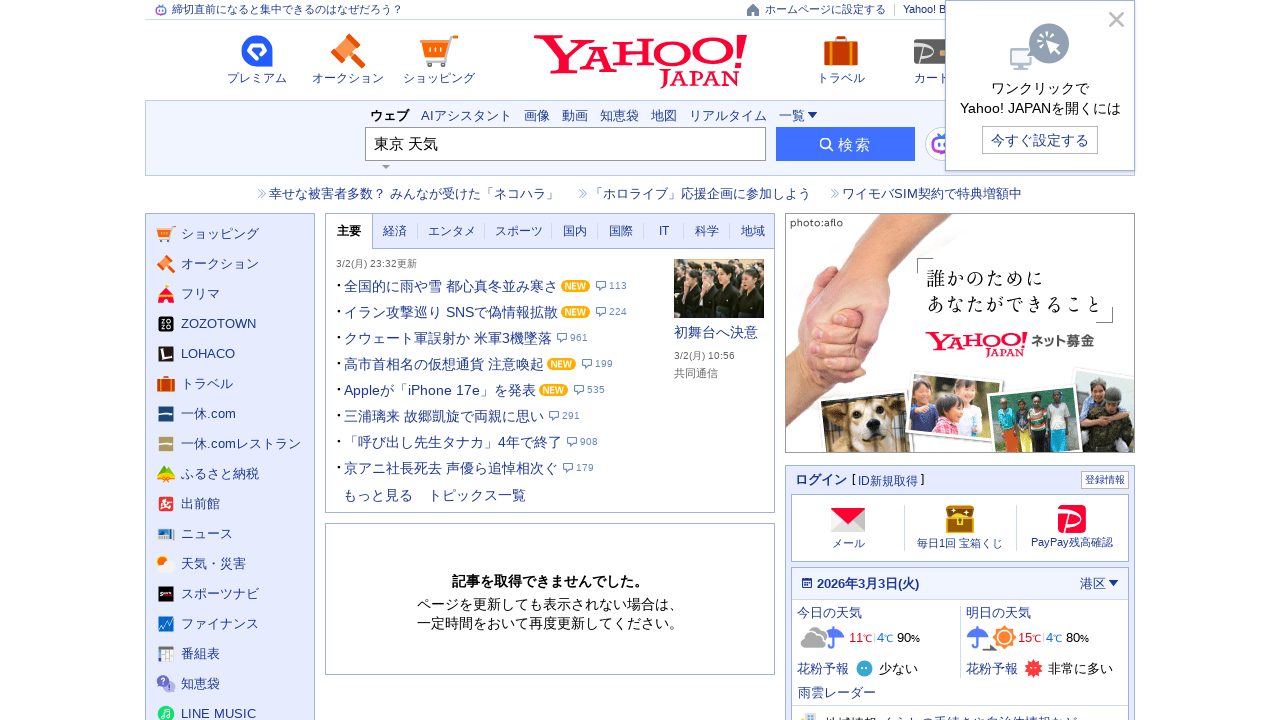

Clicked the search button to perform search at (846, 144) on internal:role=button[name="検索"i]
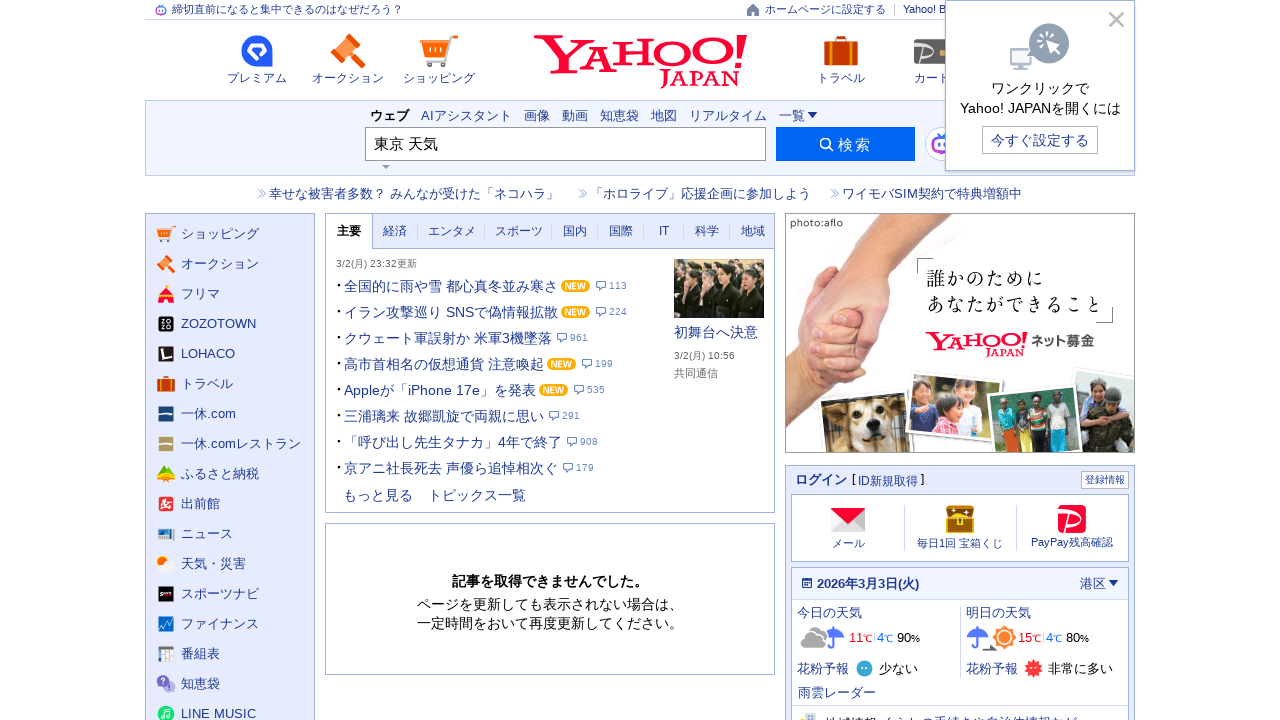

Waited 3 seconds for search results to load
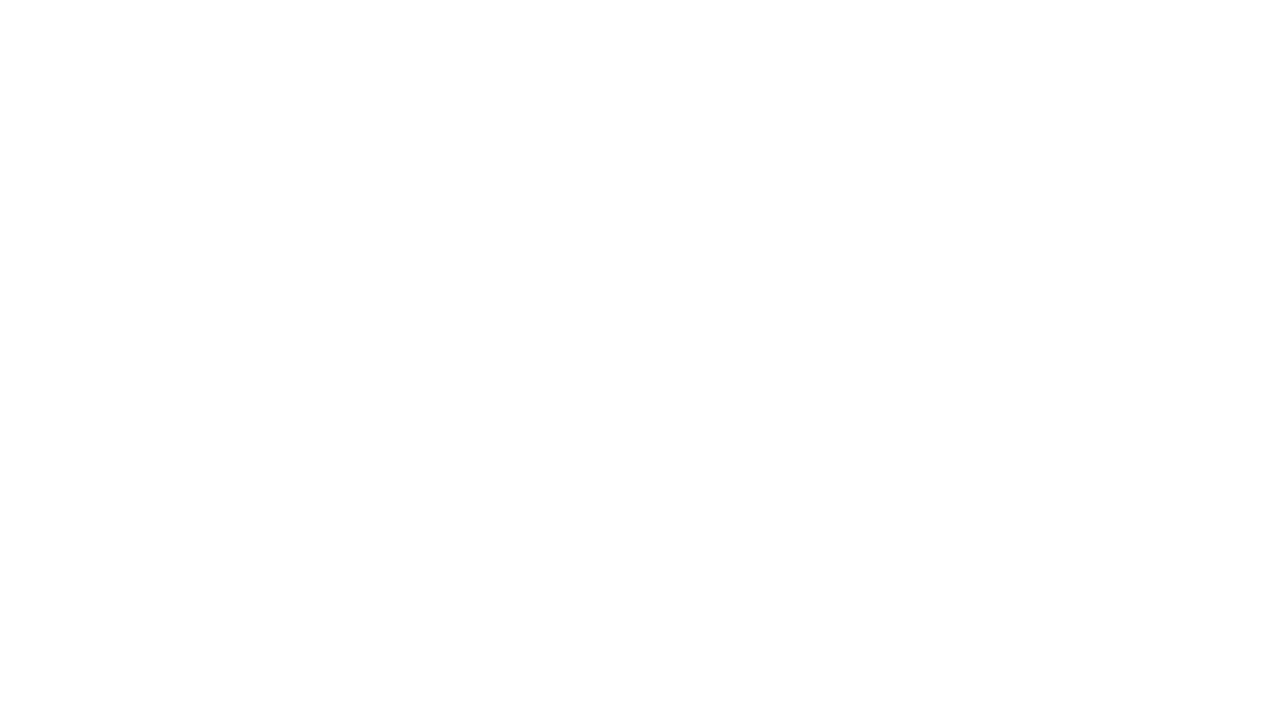

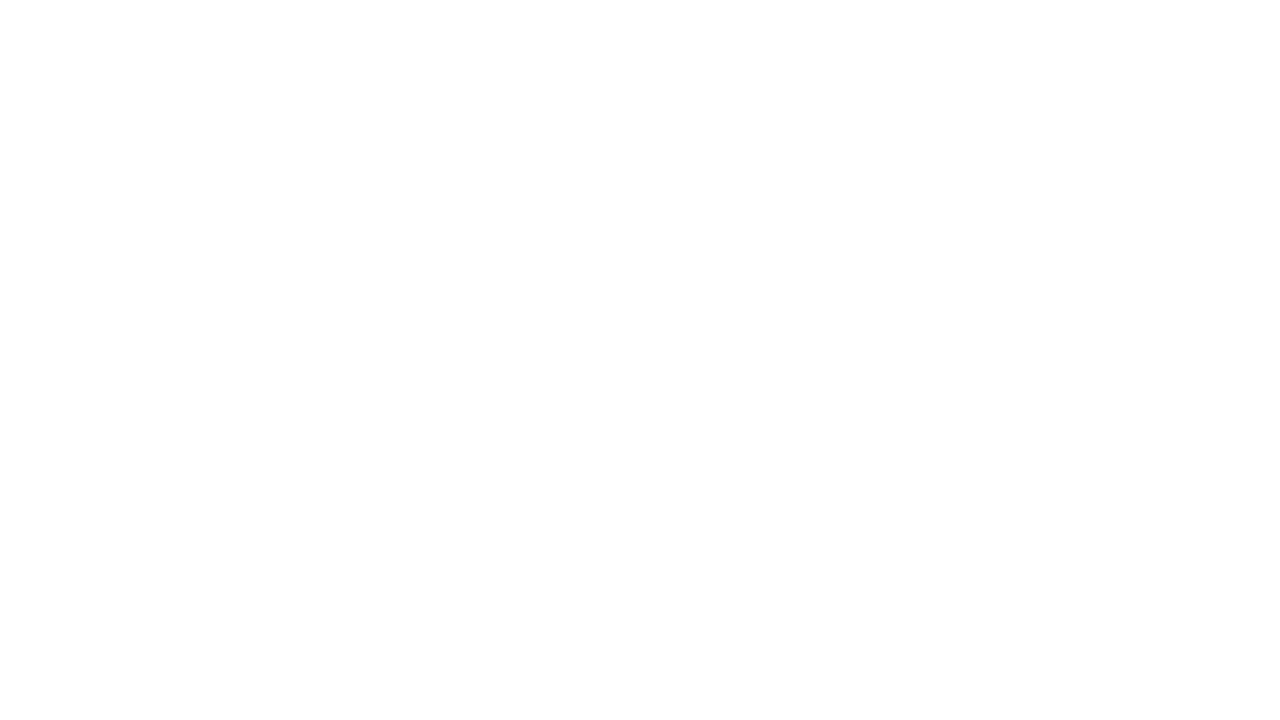